Solves a math problem on a web form by reading a value, calculating the result, filling the answer, selecting checkboxes and radio buttons, then submitting the form

Starting URL: http://suninjuly.github.io/math.html

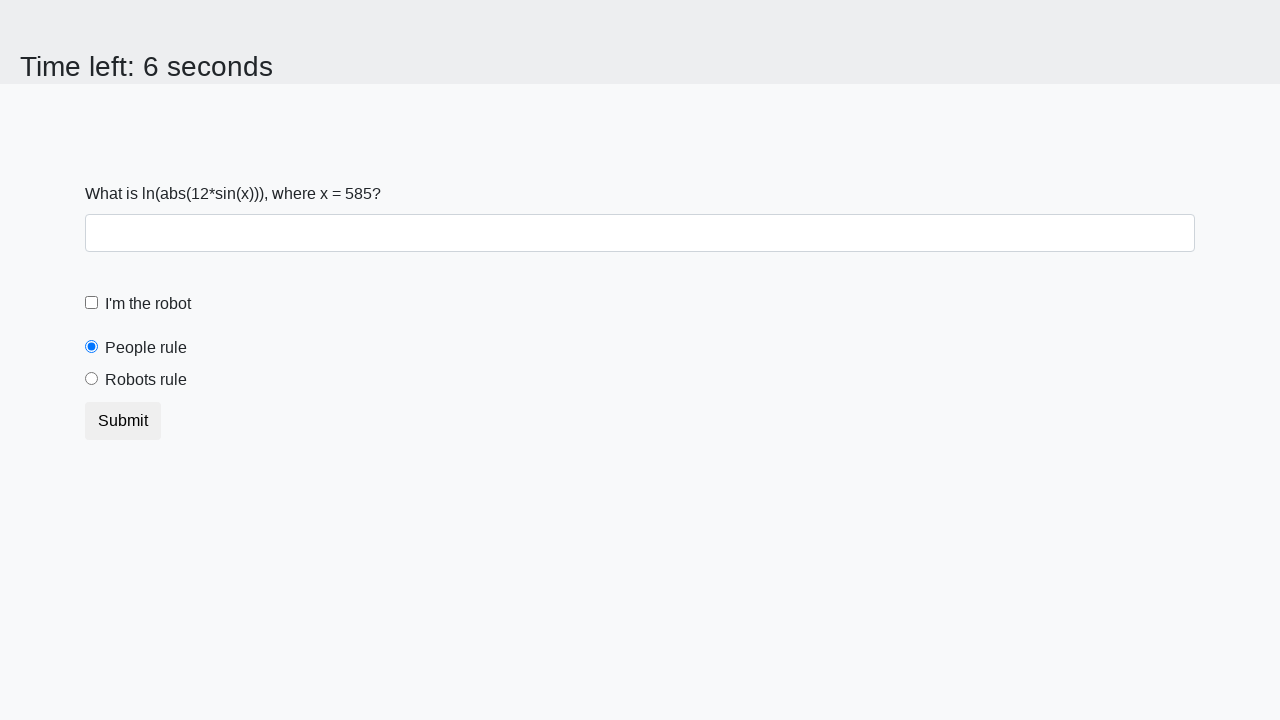

Read value from math form input field
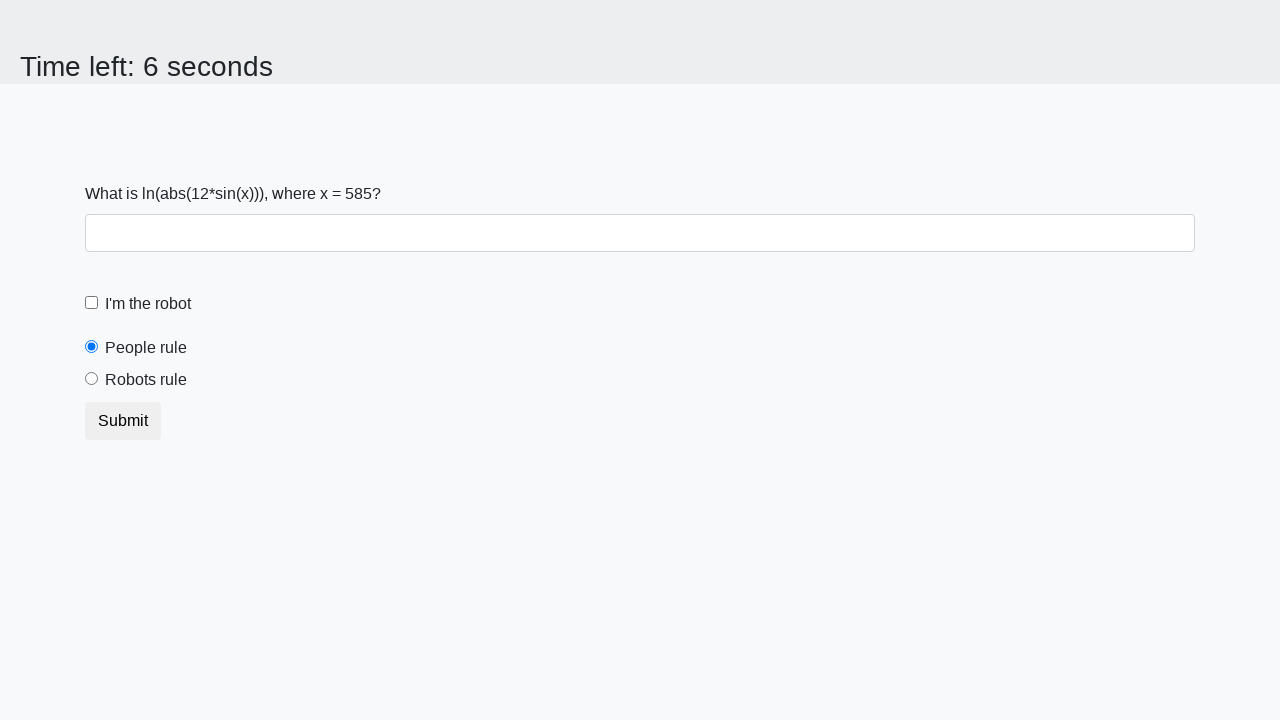

Calculated math formula result: log(abs(12*sin(x)))
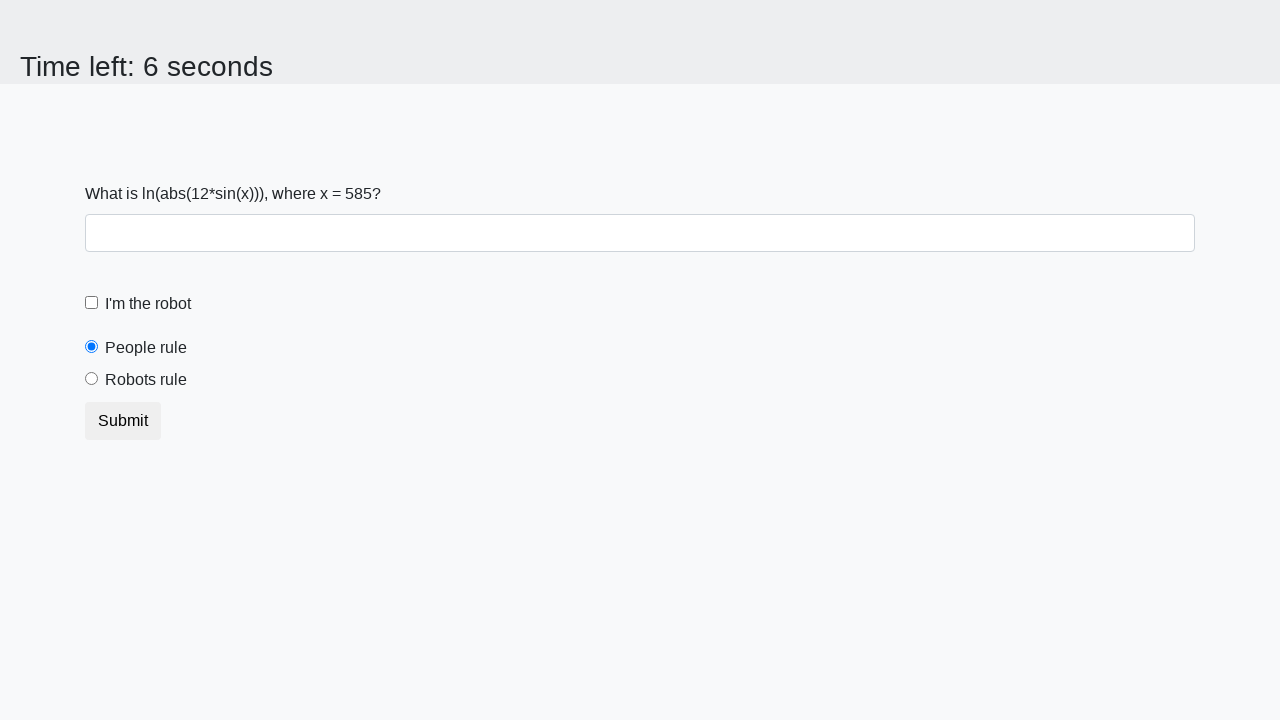

Filled answer field with calculated result on #answer
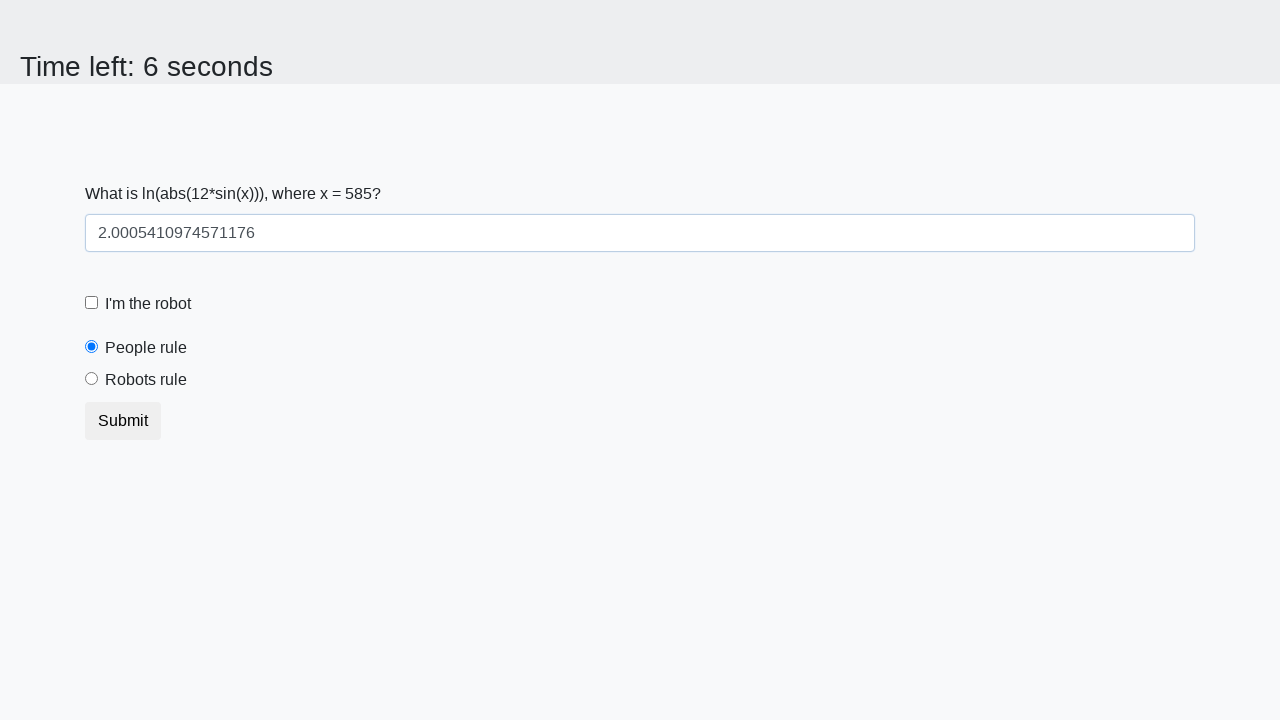

Clicked robot checkbox at (92, 303) on #robotCheckbox
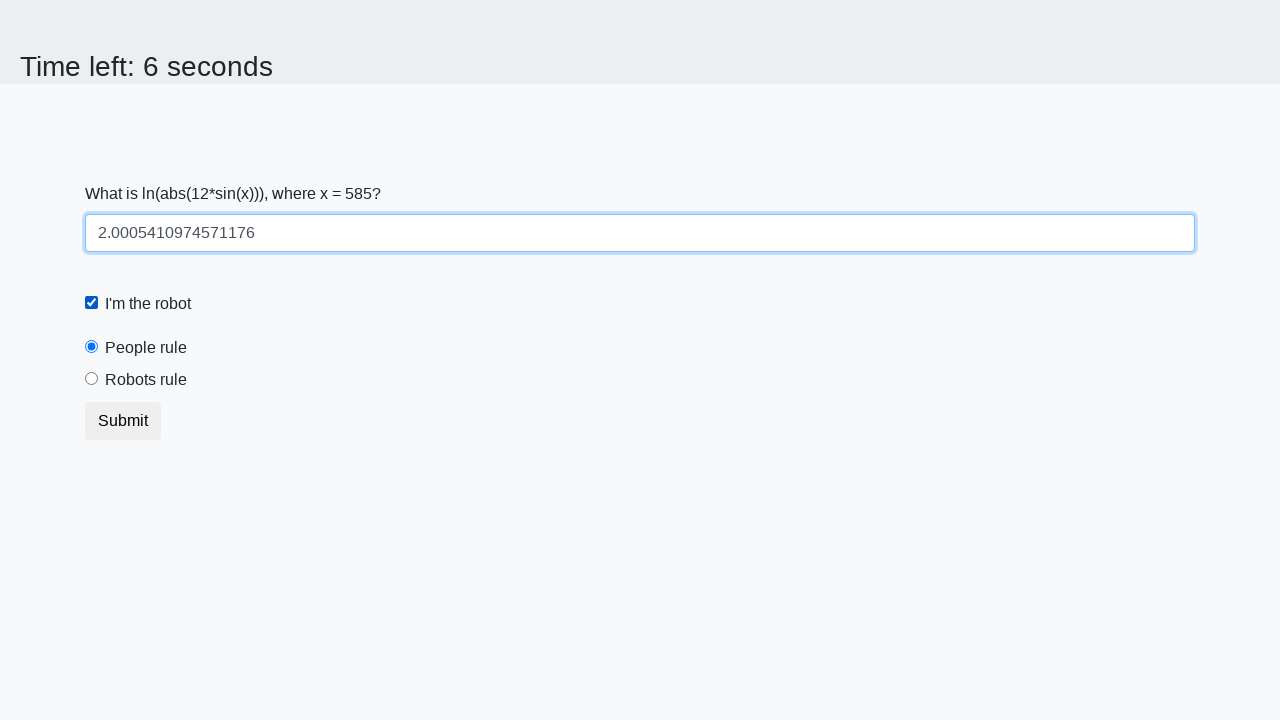

Selected robots rule radio button at (146, 380) on [for="robotsRule"]
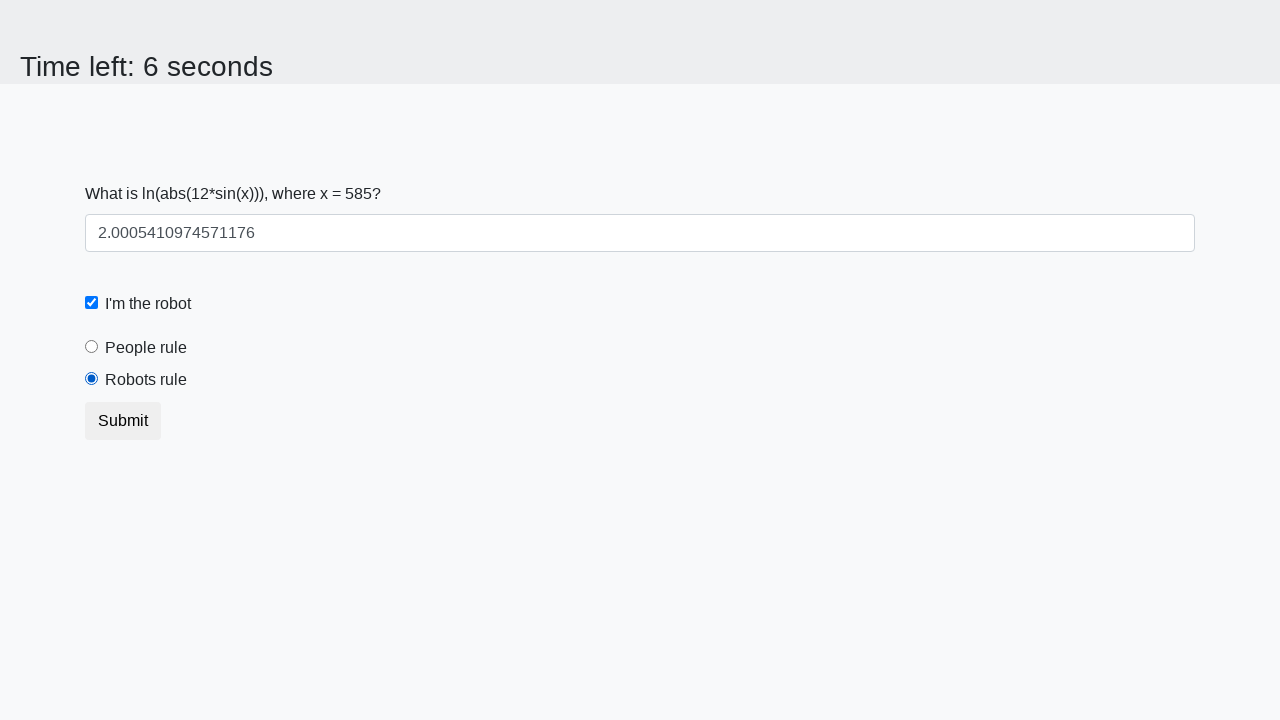

Submitted the math form at (123, 421) on .btn-default
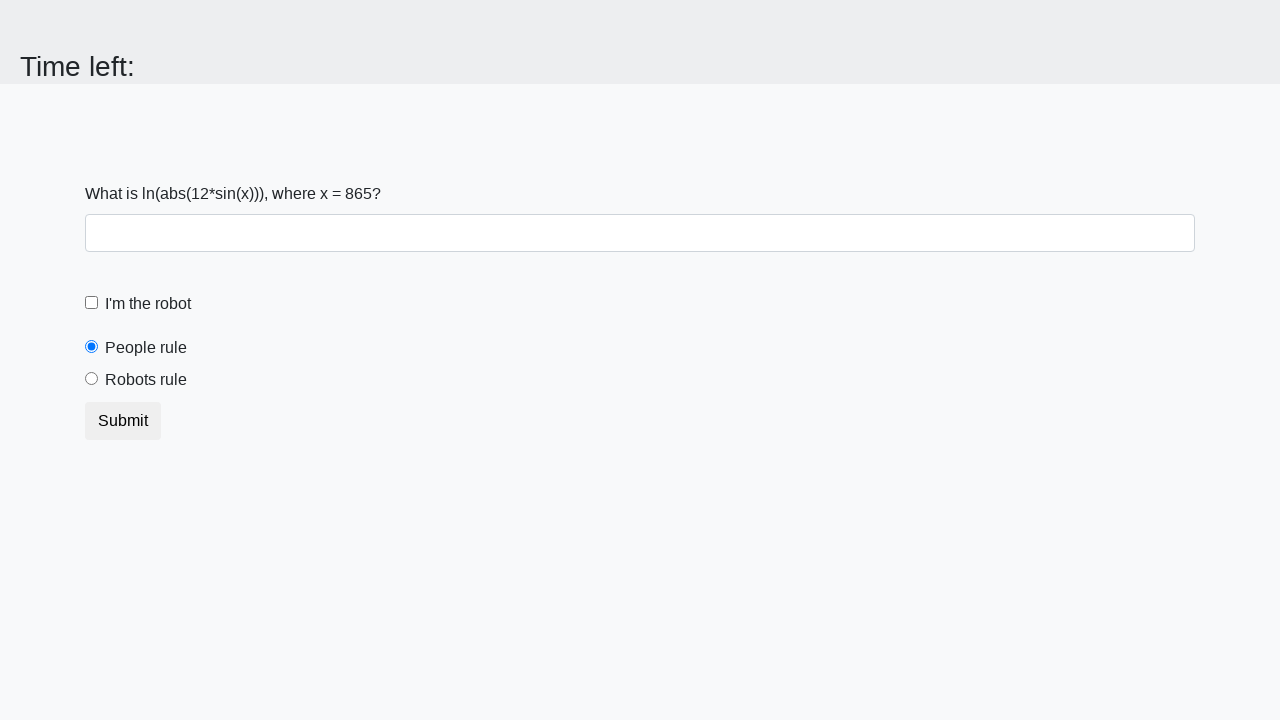

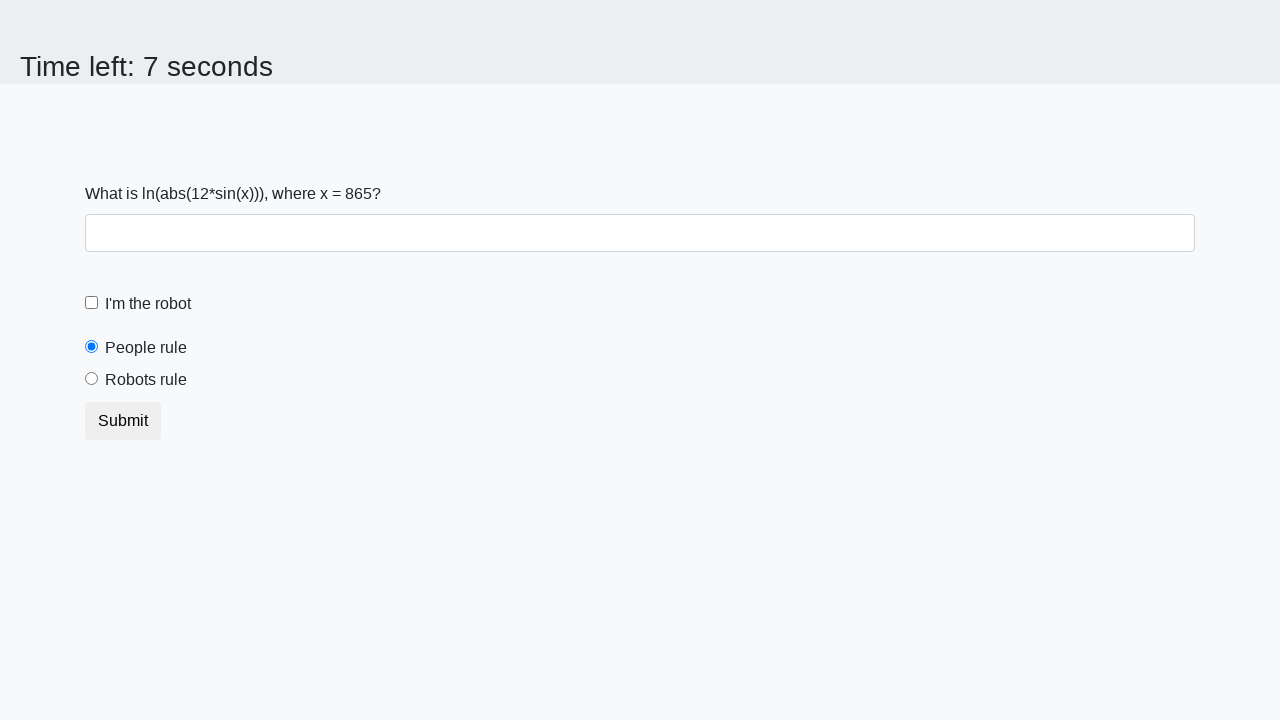